Tests drag and drop functionality on the jQuery UI draggable demo page by switching to the demo iframe and dragging an element to a new position.

Starting URL: https://jqueryui.com/draggable/

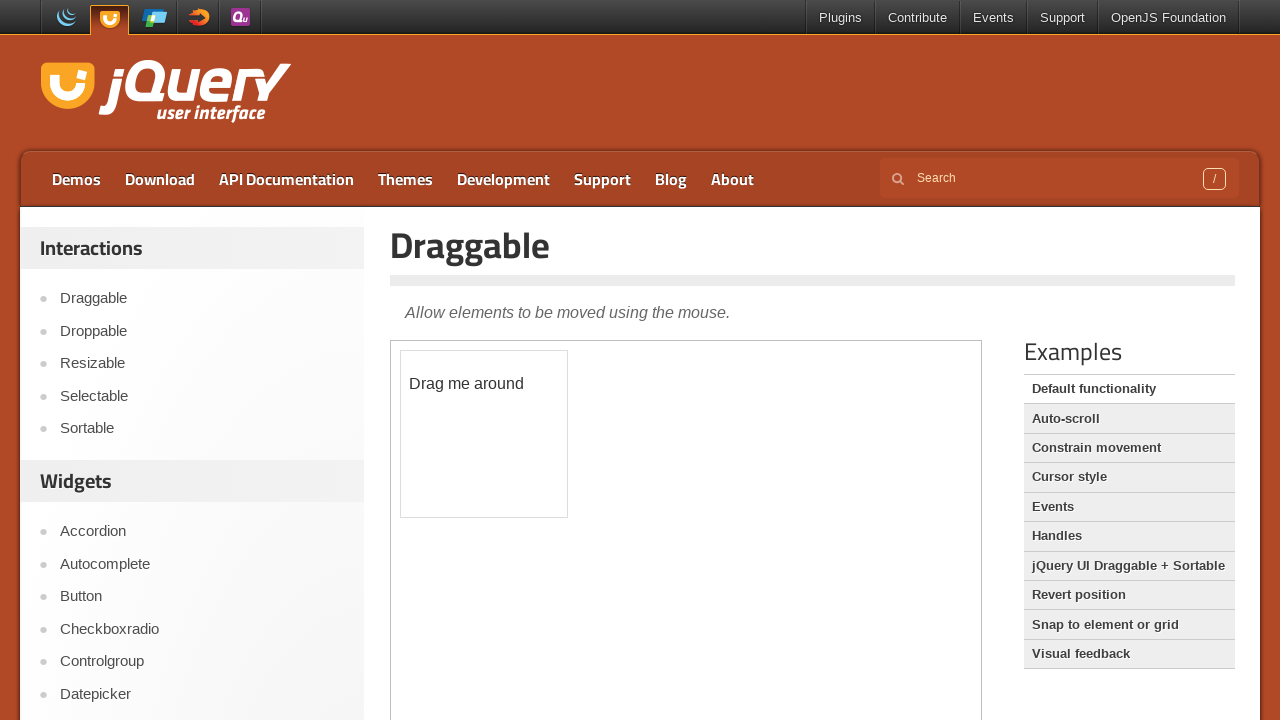

Located the demo iframe
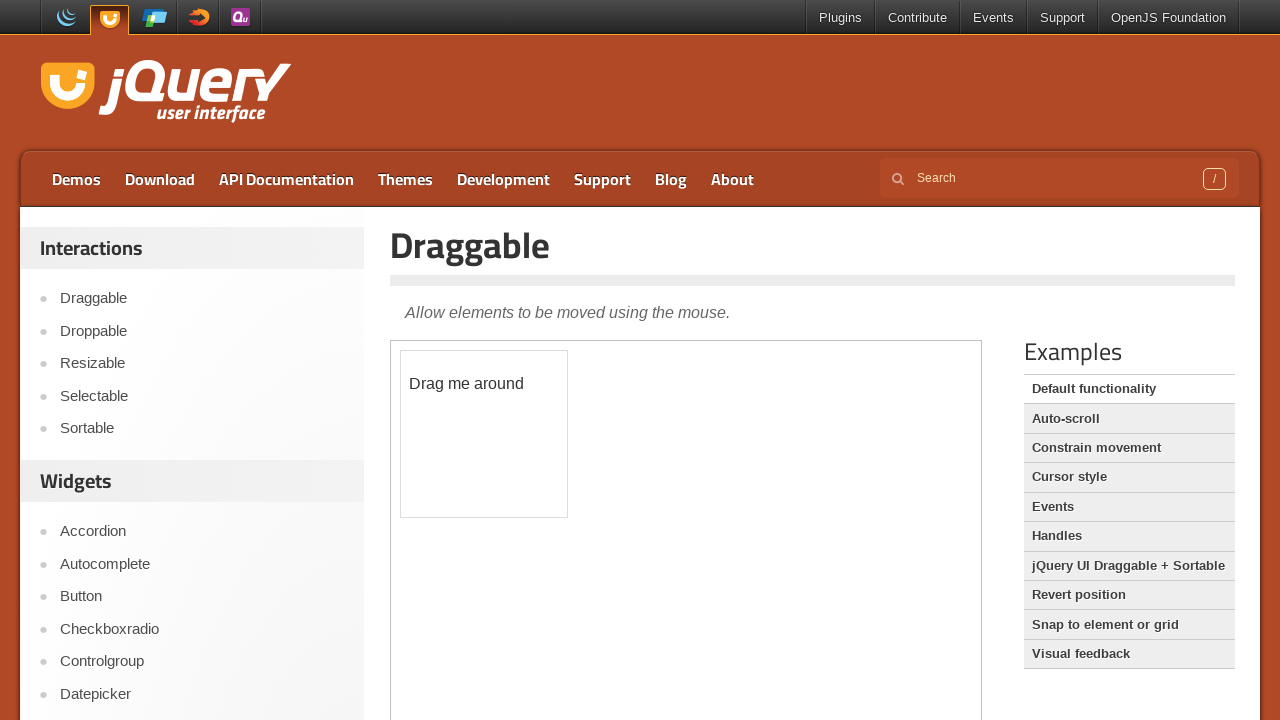

Located the draggable element within the iframe
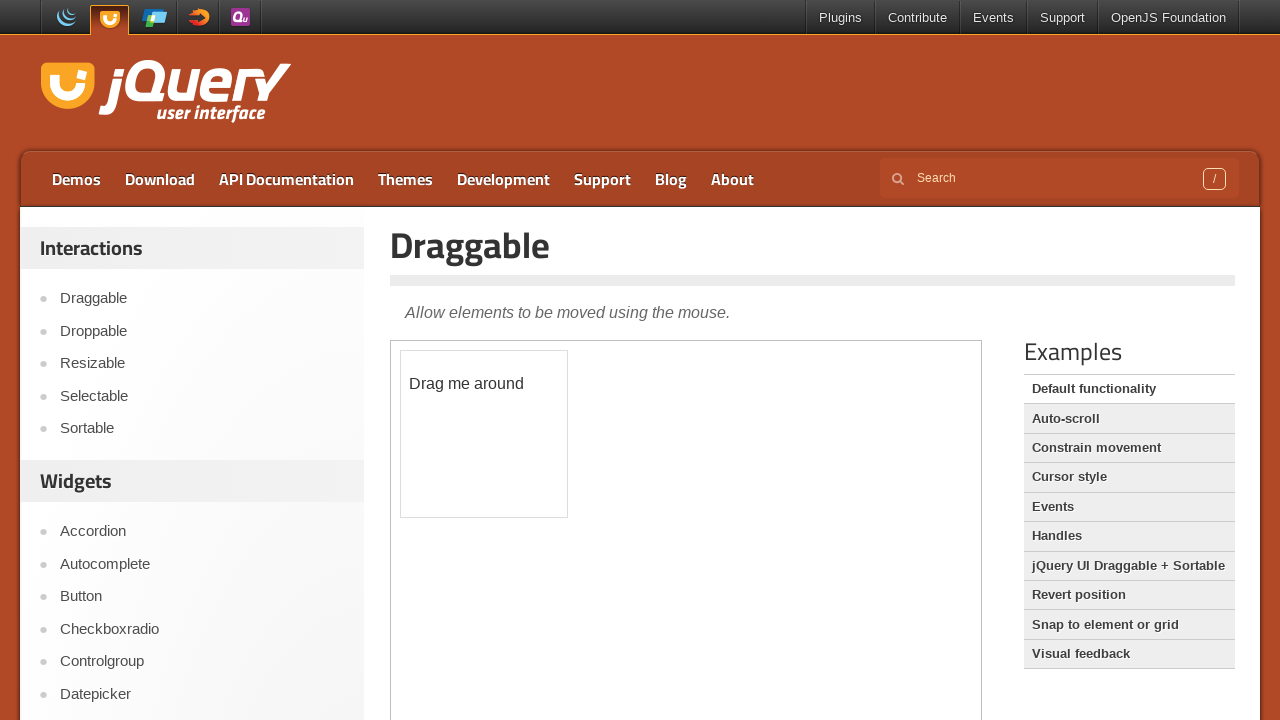

Dragged the element 150 pixels right and 100 pixels down at (551, 451)
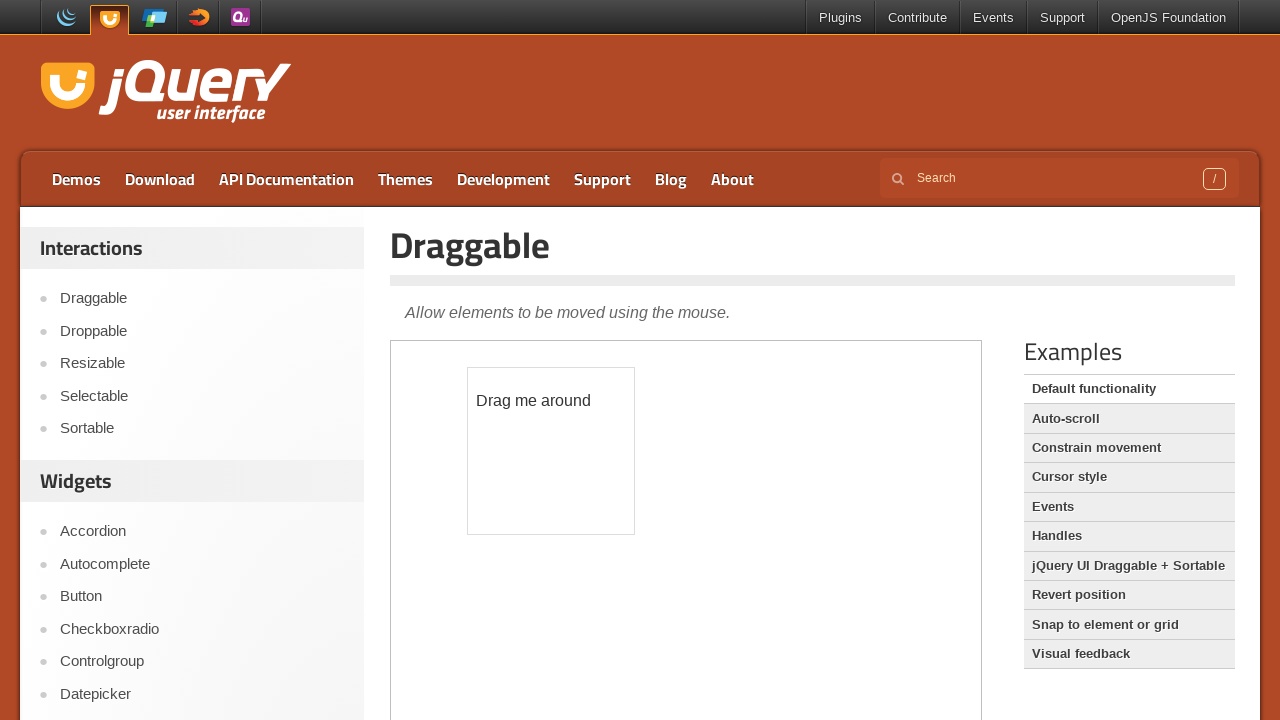

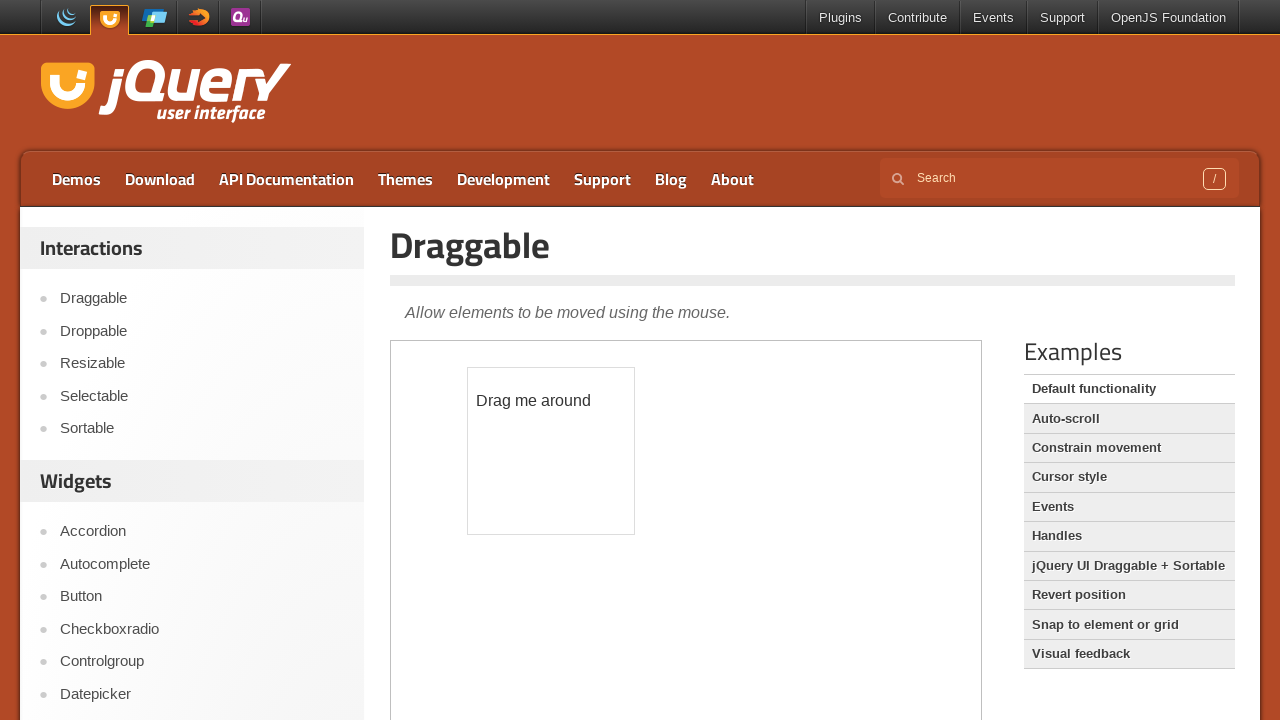